Tests form handling with special characters in all input fields

Starting URL: https://demoqa.com/text-box

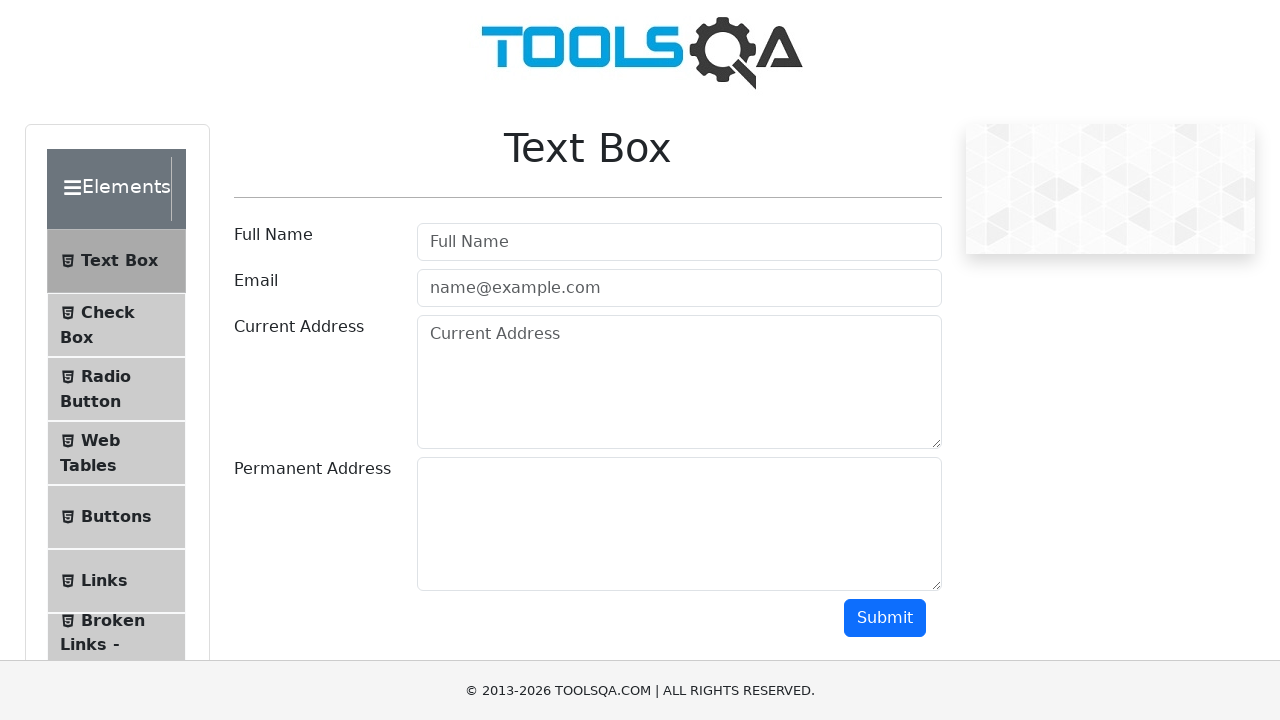

Filled user name field with special characters '#asda$%' on #userName
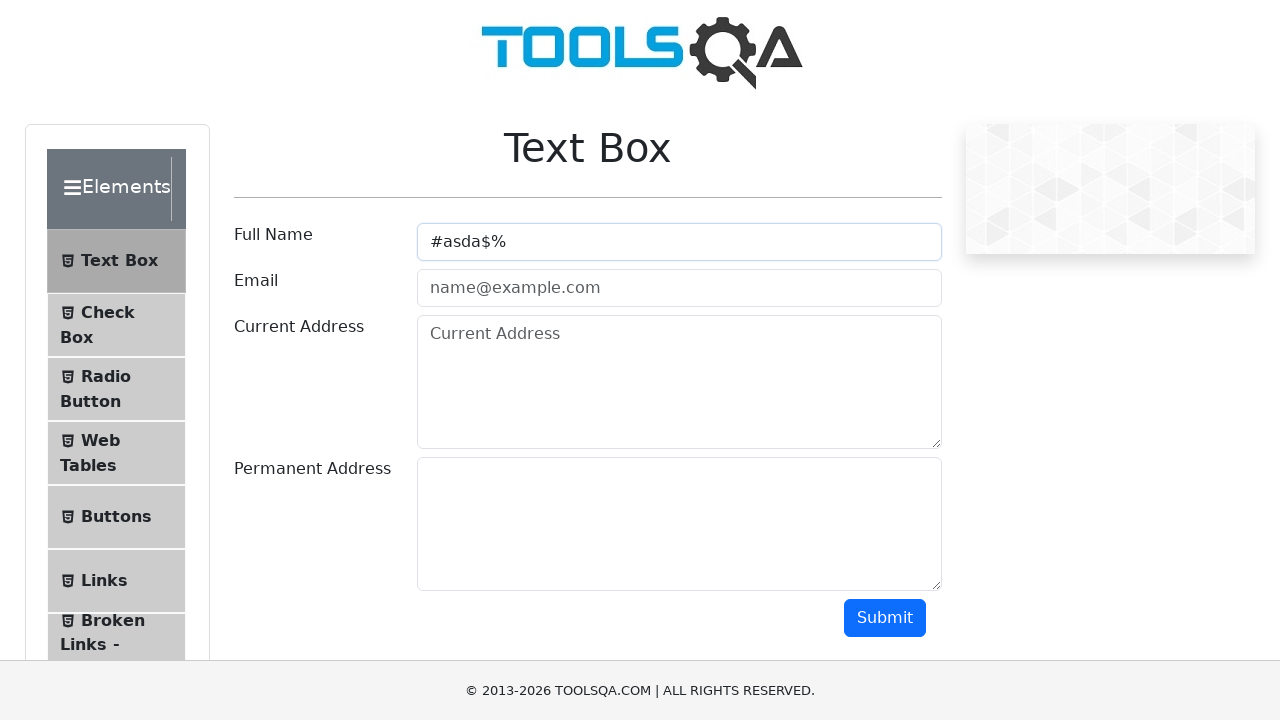

Filled email field with special characters '$%(()$$$' on //input[@id='userEmail']
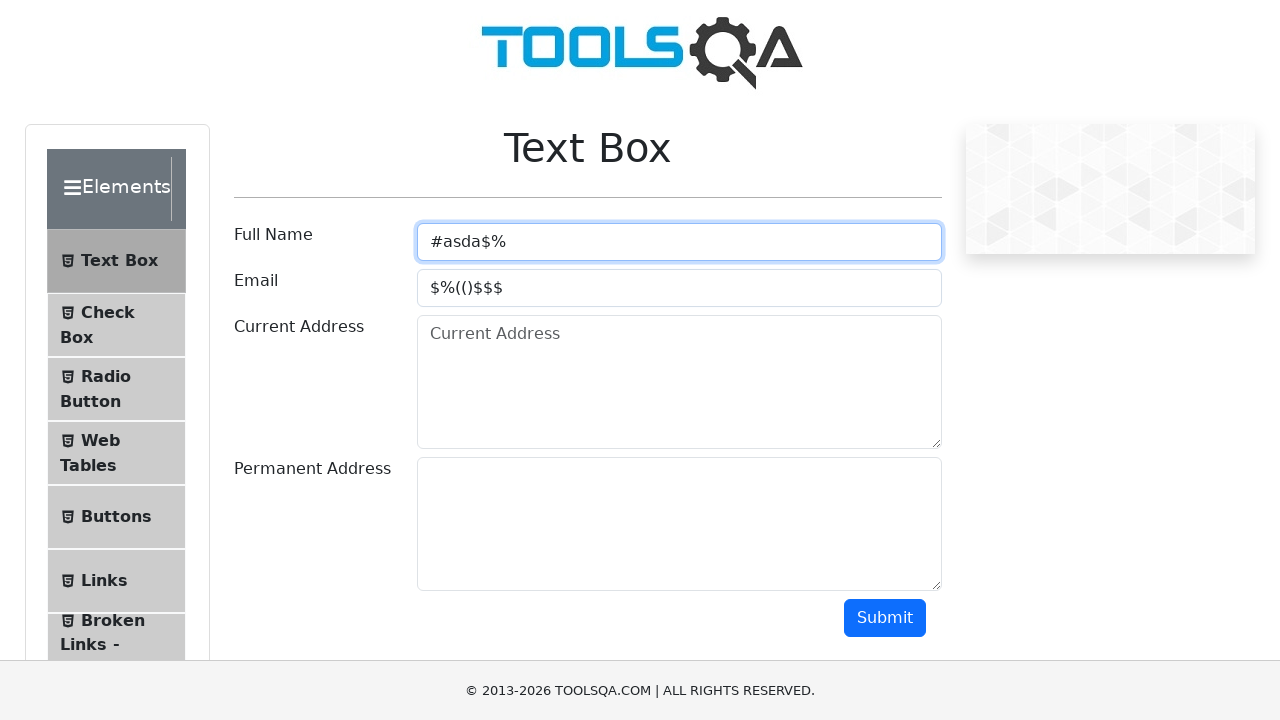

Filled current address field with special characters 'T%&$$&e' on #currentAddress
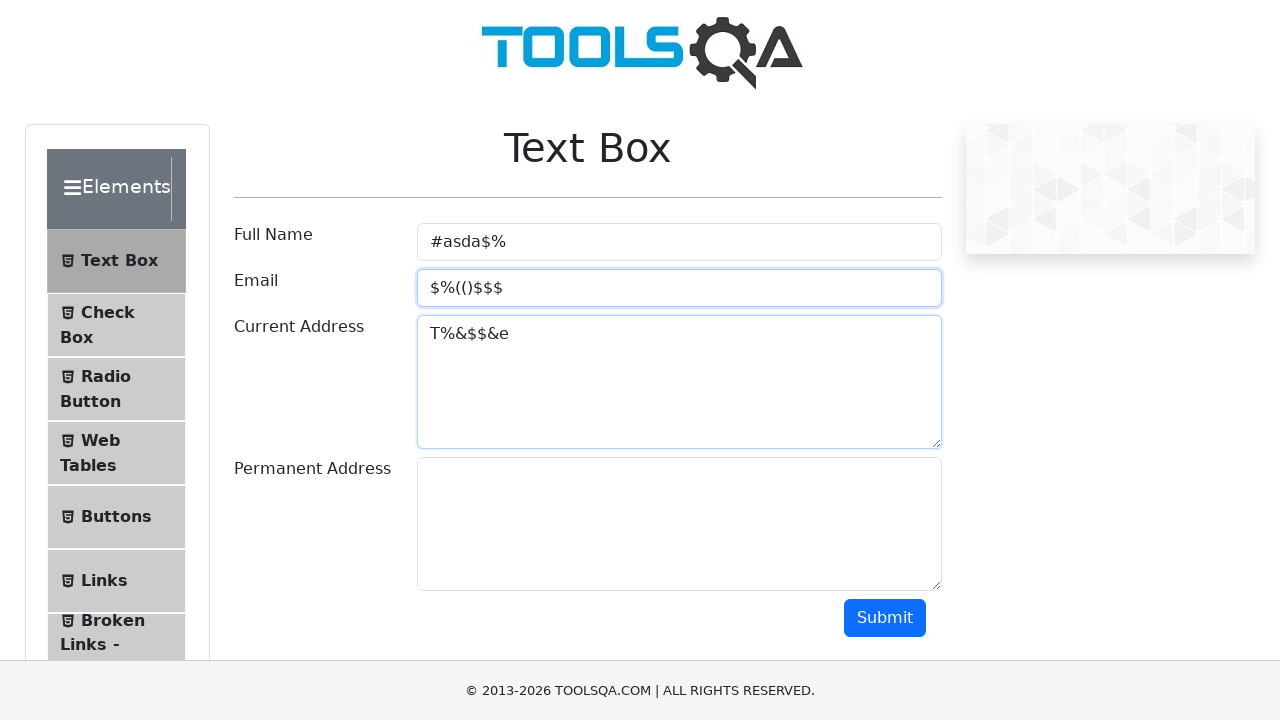

Filled permanent address field with special characters 'A%$&$/& one?' on #permanentAddress
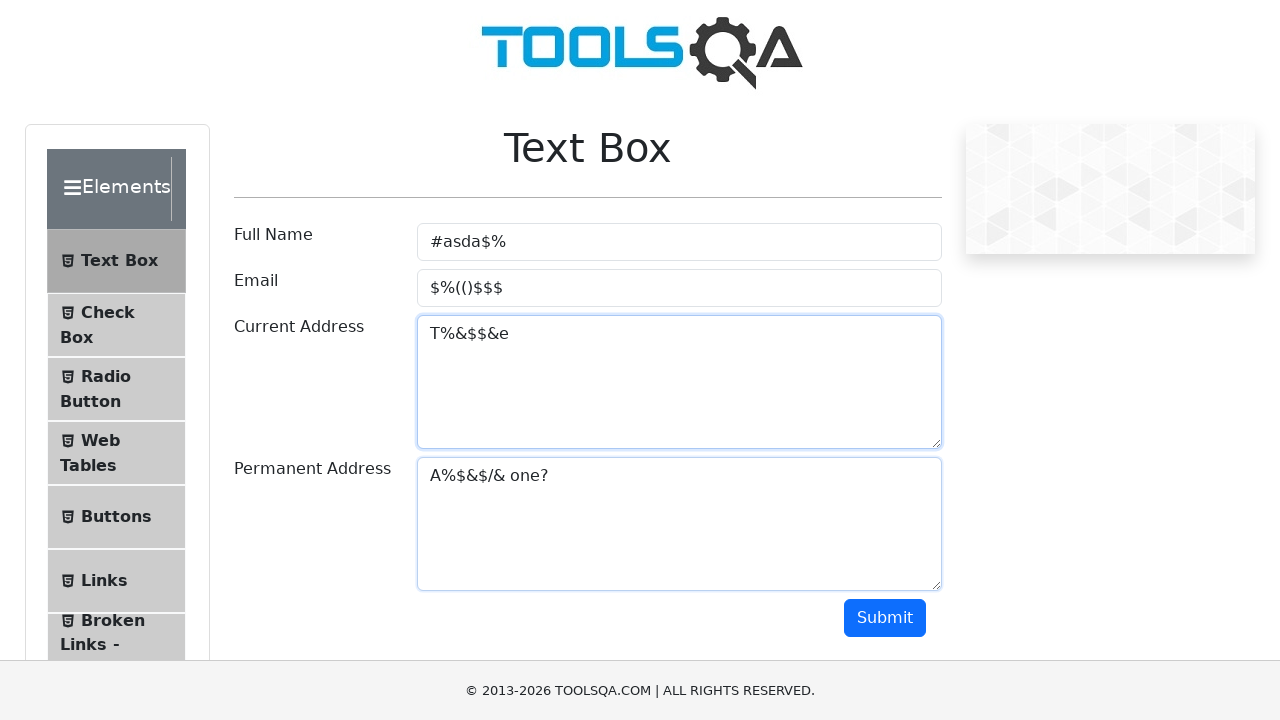

Scrolled down by 100 pixels to handle potential ad overlap
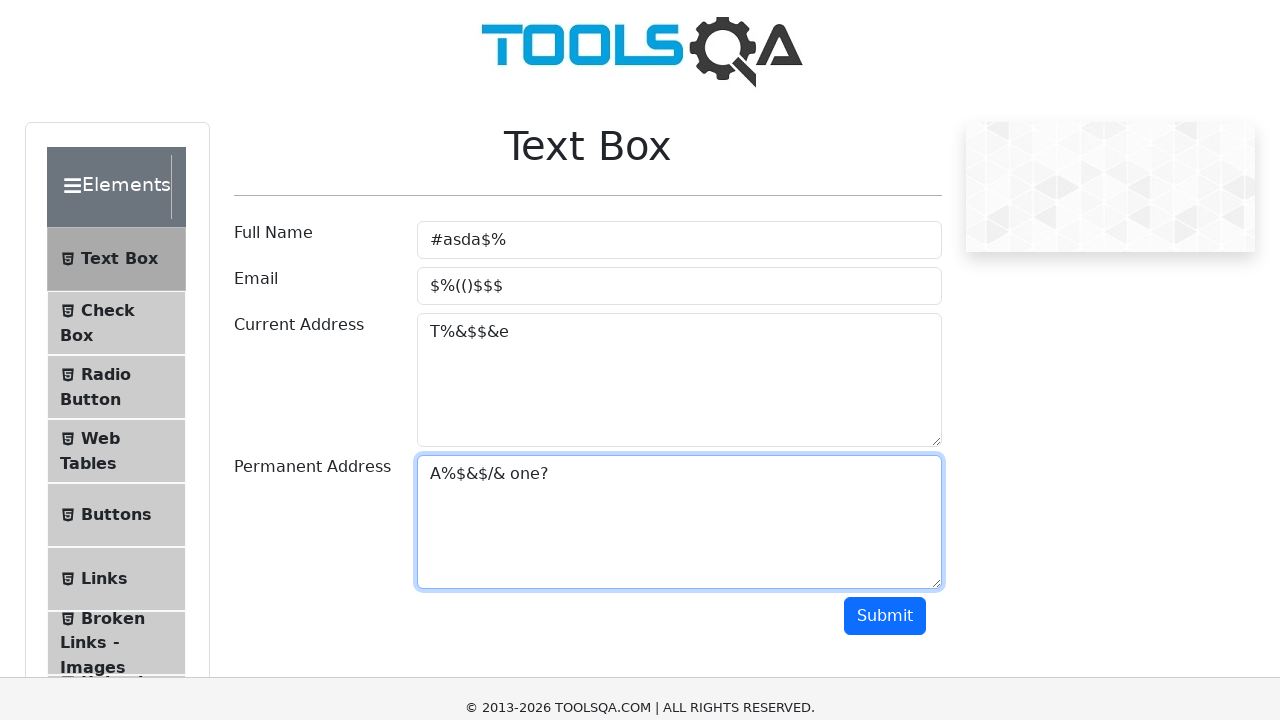

Clicked the submit button to complete form submission at (885, 518) on #submit
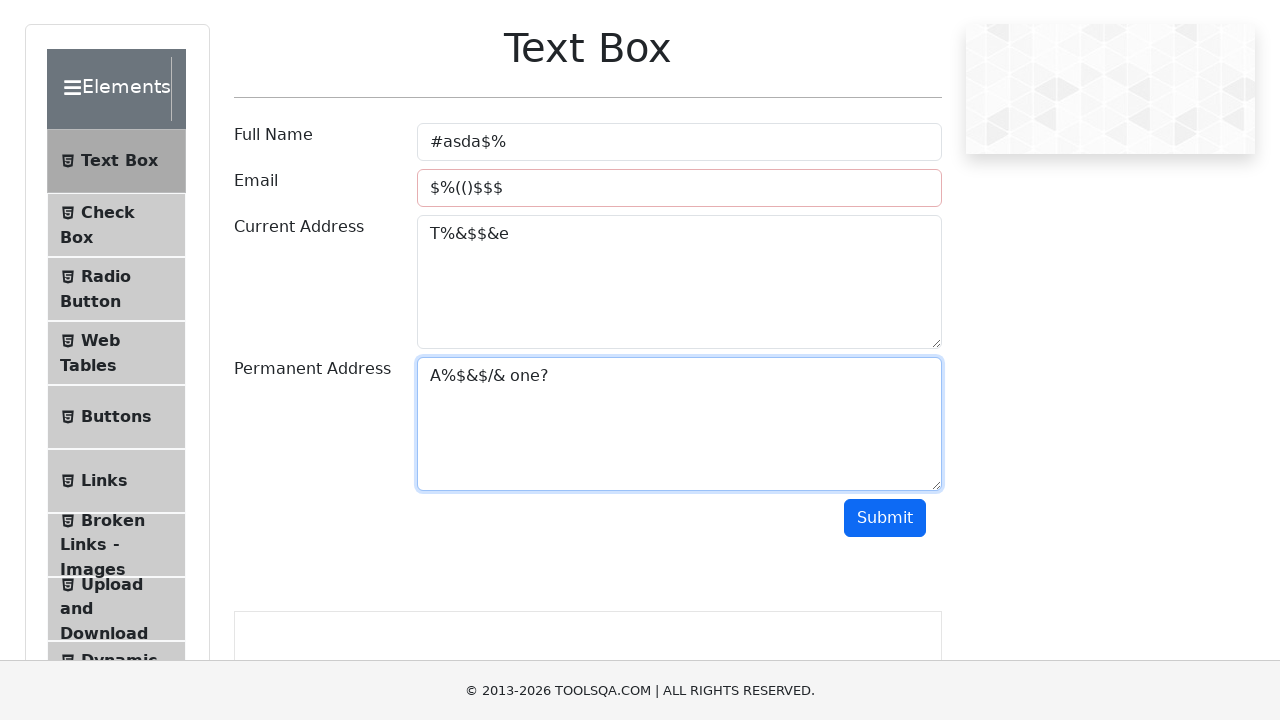

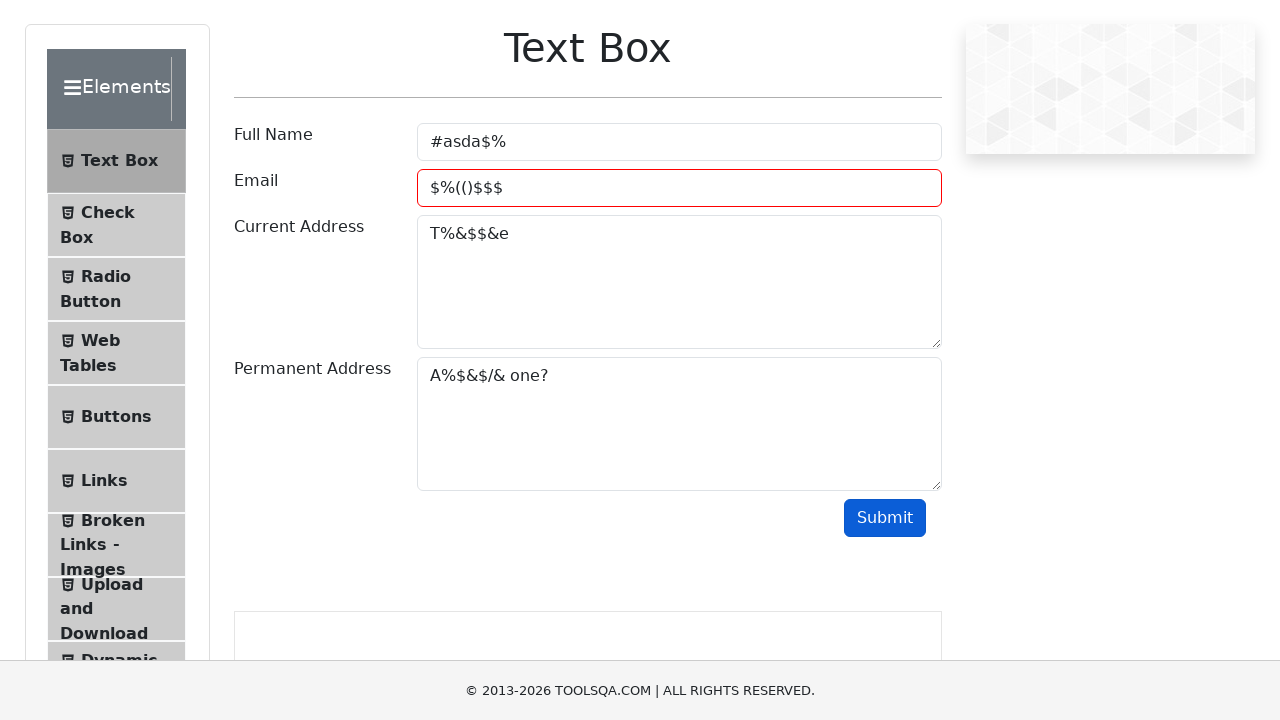